Tests search functionality on an e-commerce site by entering a search term and clicking the search button to find products

Starting URL: https://loving-hermann-e2094b.netlify.app/

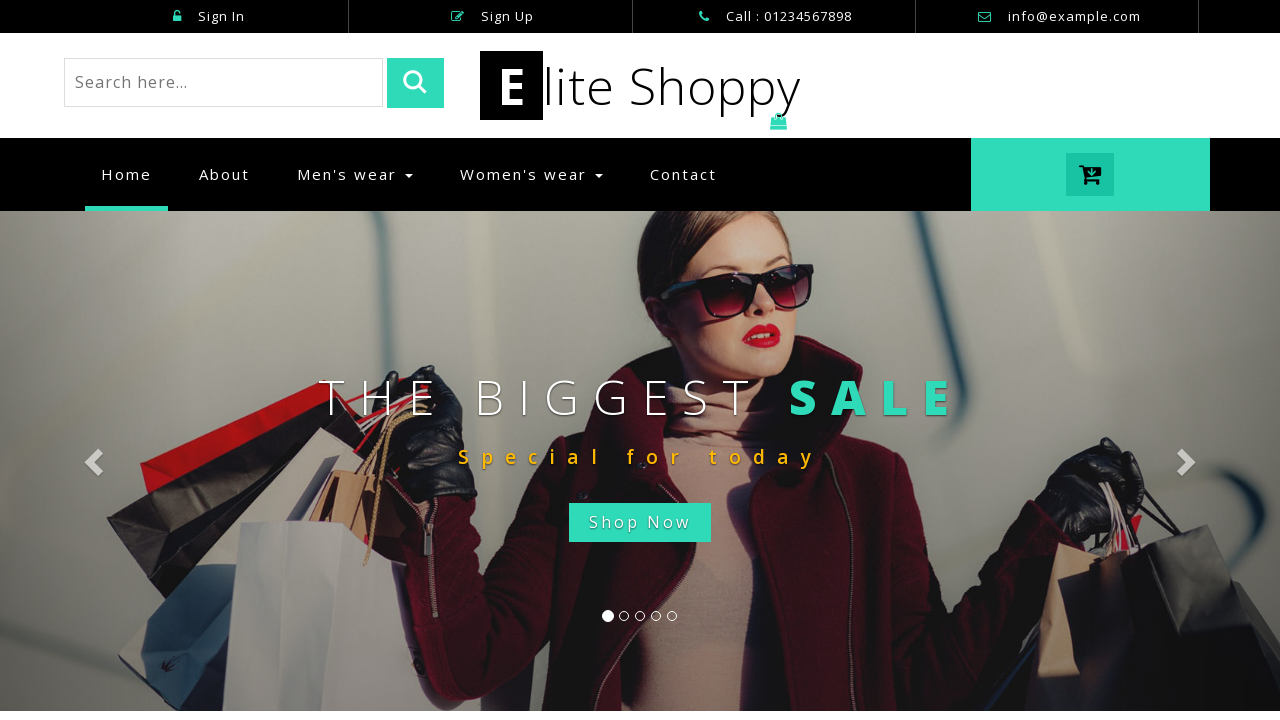

Clicked on the search input field at (223, 83) on xpath=//div[@class='col-md-4 header-middle']/form[1]/input[1]
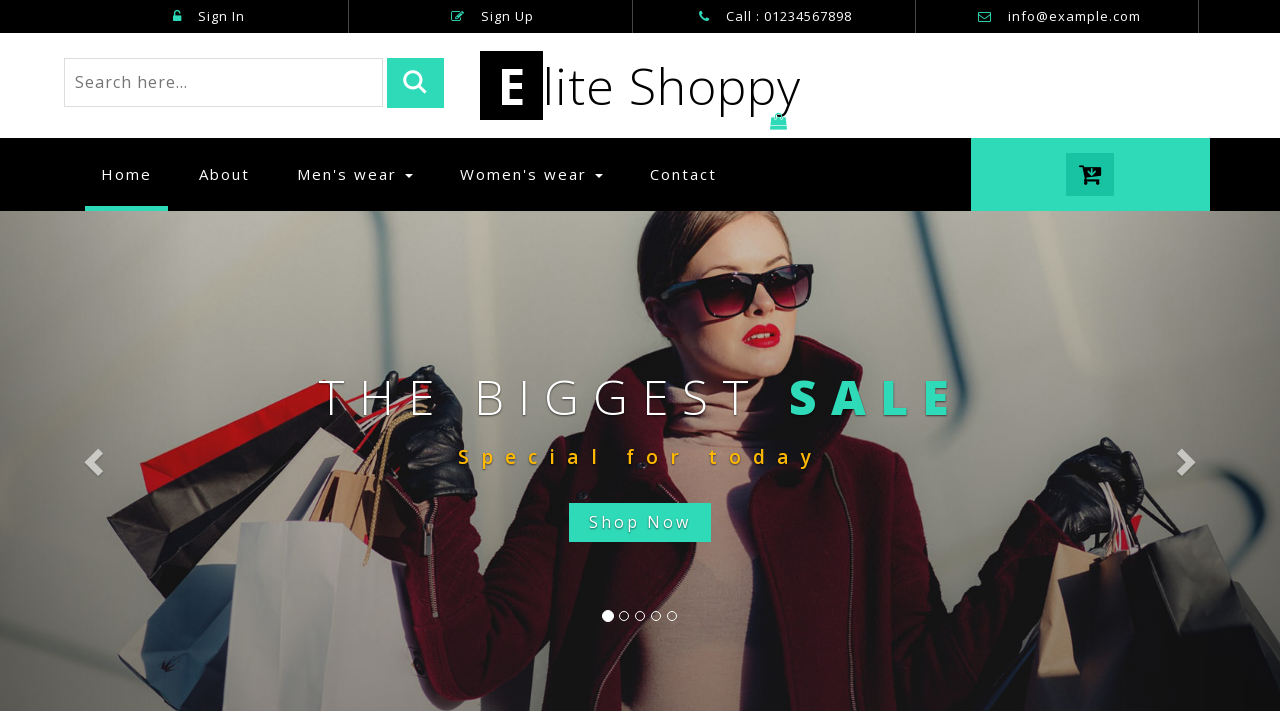

Entered search term 'shoes' in search field on //div[@class='col-md-4 header-middle']/form[1]/input[1]
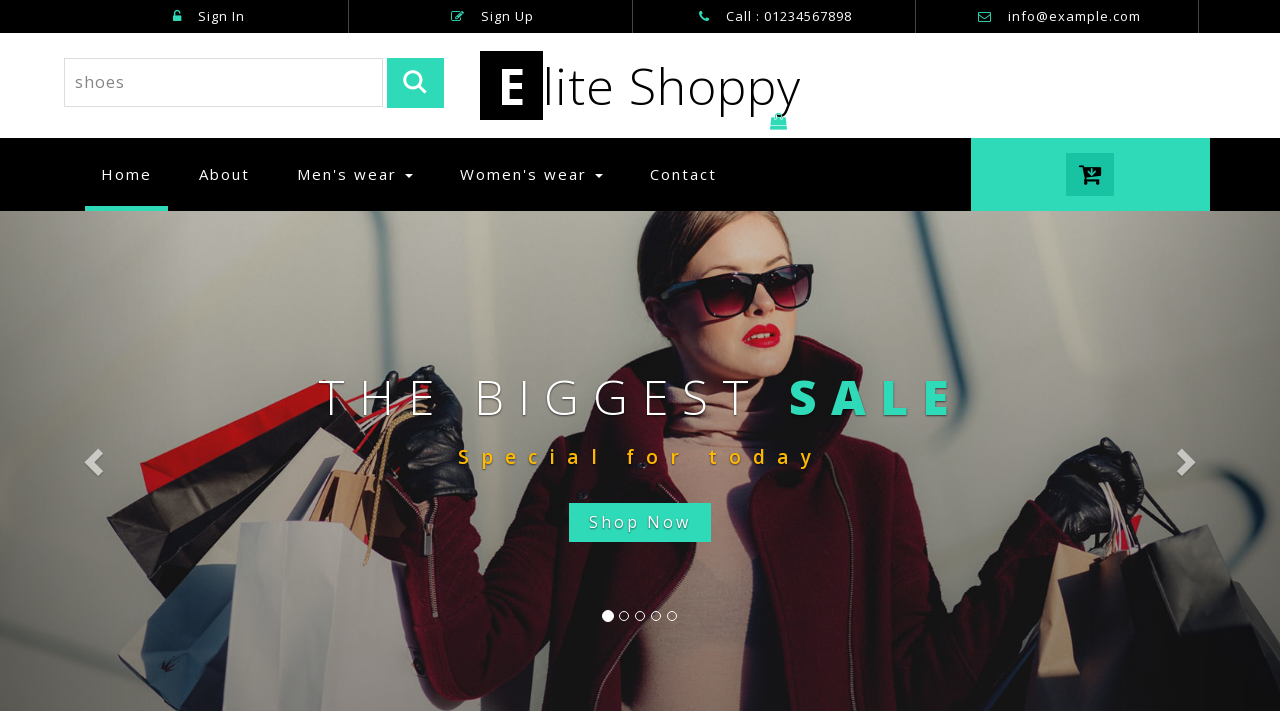

Clicked the search button to find products at (416, 83) on xpath=//div[@class='col-md-4 header-middle']/form[1]/input[2]
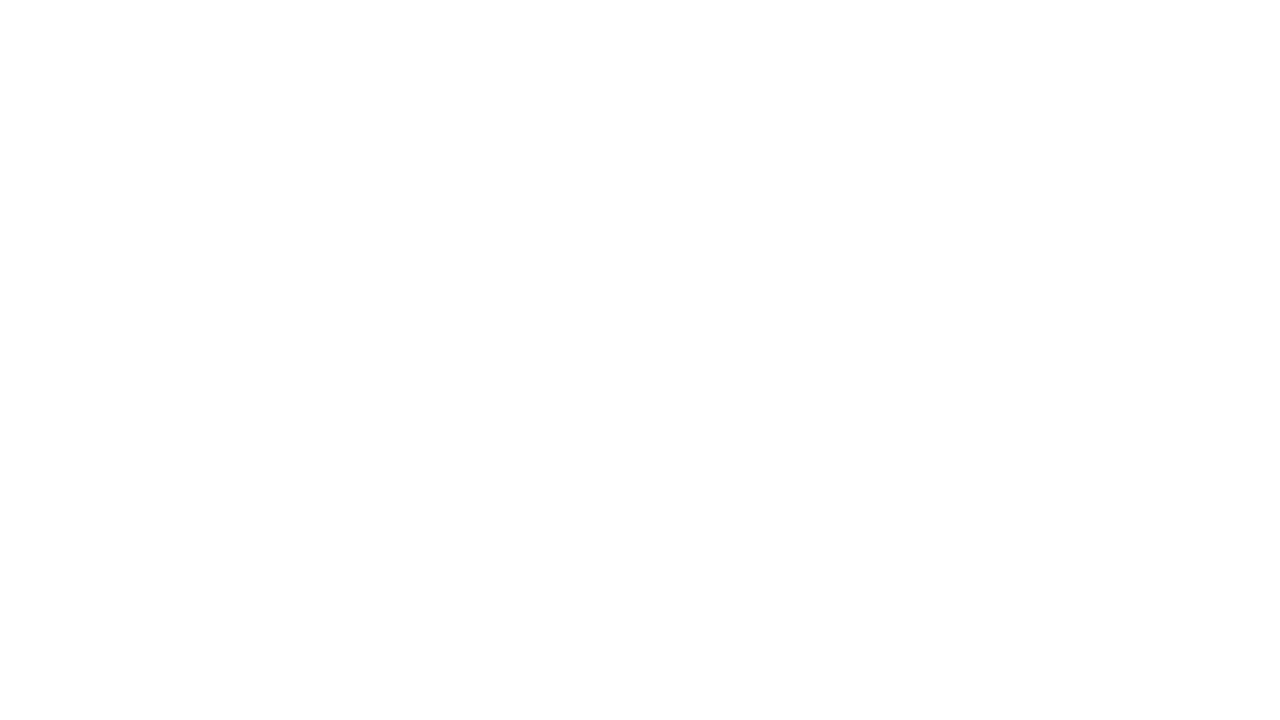

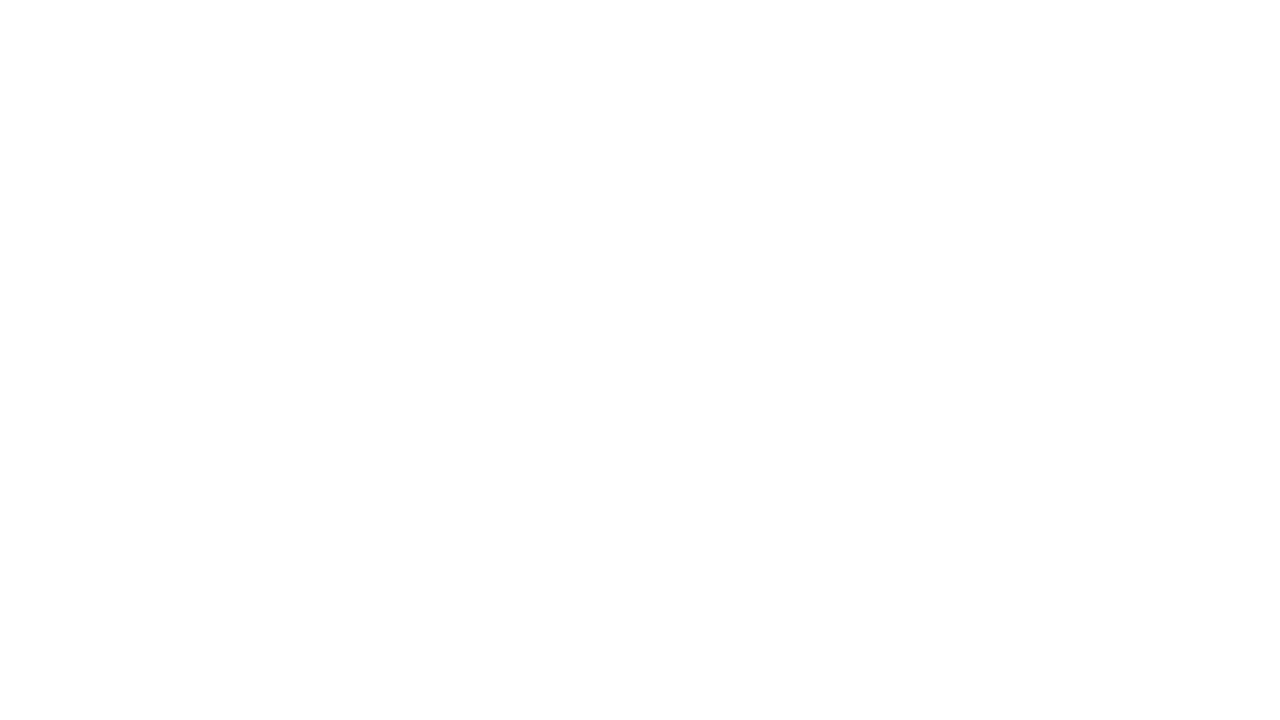